Tests basic element interactions including clicking a checkbox, filling an email input field with text, verifying the input value, and clearing the field

Starting URL: https://www.selenium.dev/selenium/web/inputs.html

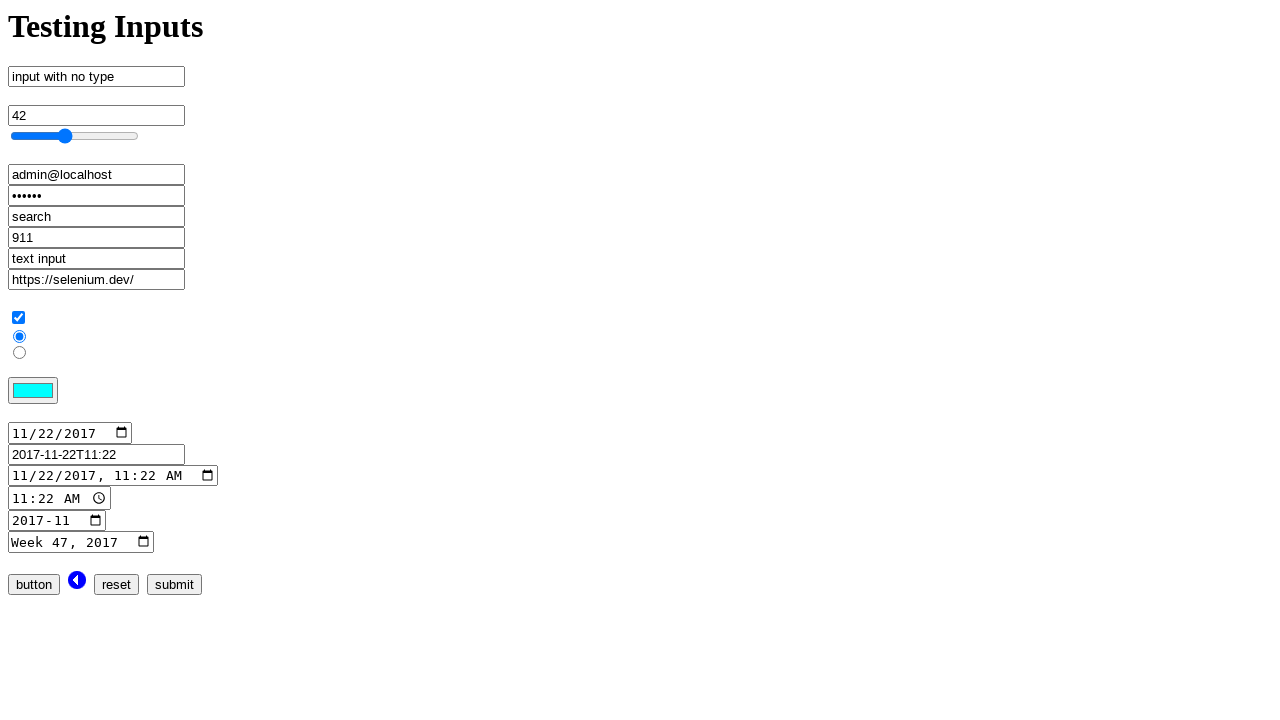

Clicked checkbox input element at (18, 318) on input[name='checkbox_input']
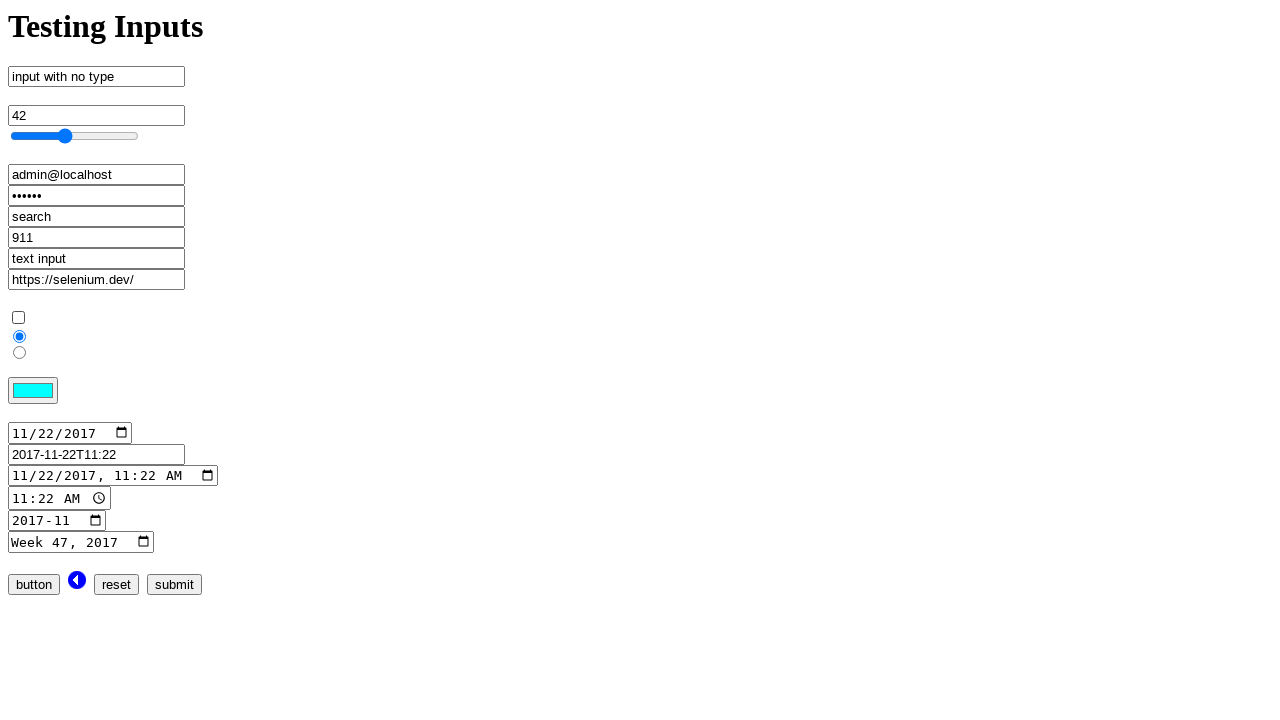

Cleared email input field on input[name='email_input']
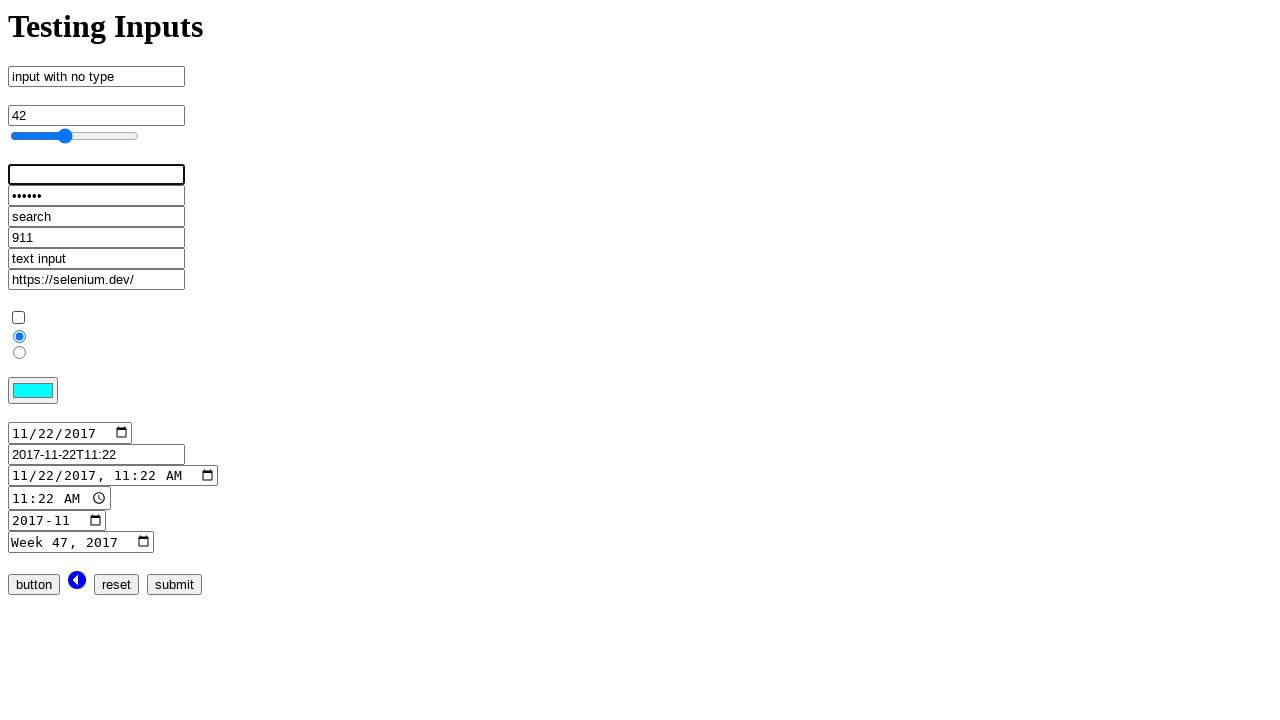

Filled email input field with 'admin@localhost.dev' on input[name='email_input']
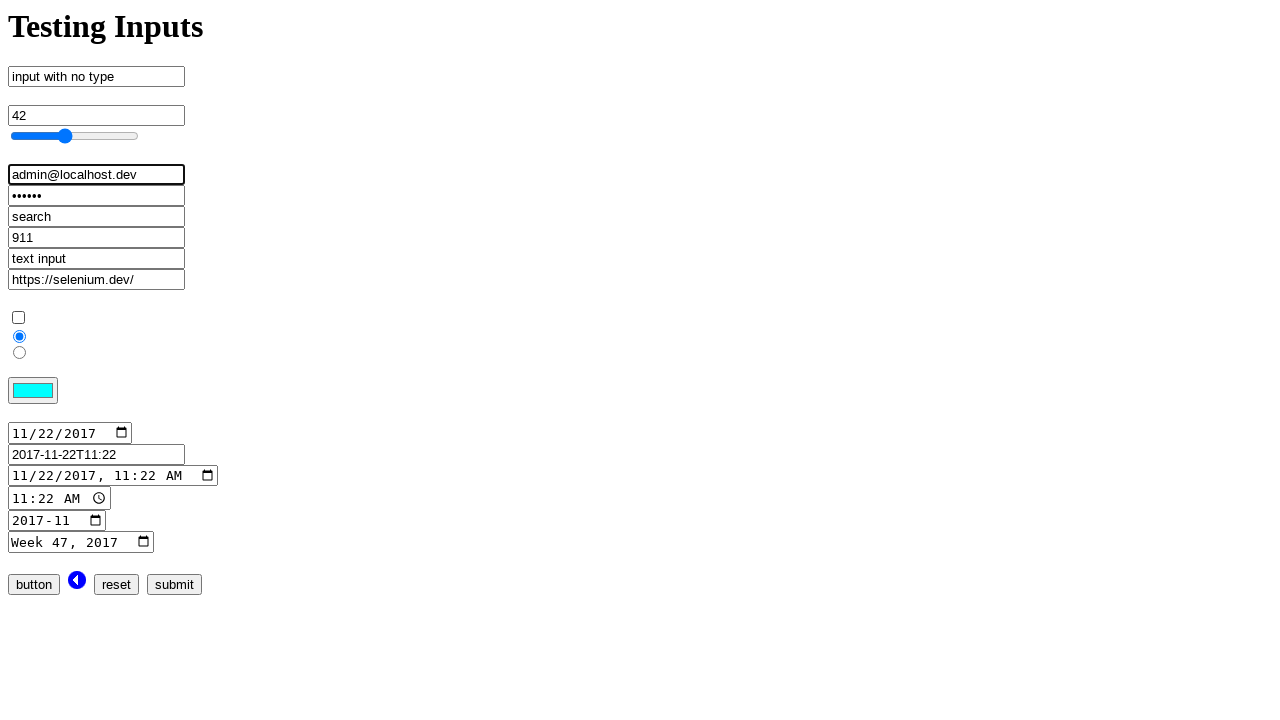

Cleared email input field again on input[name='email_input']
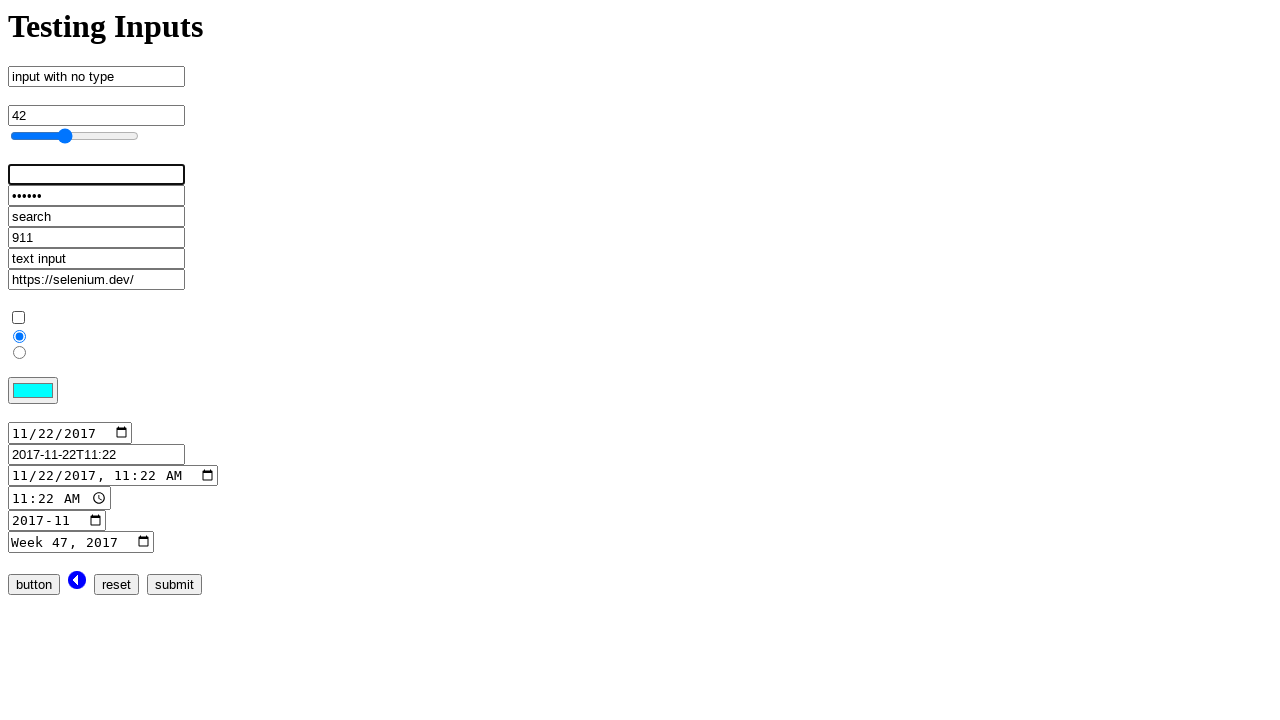

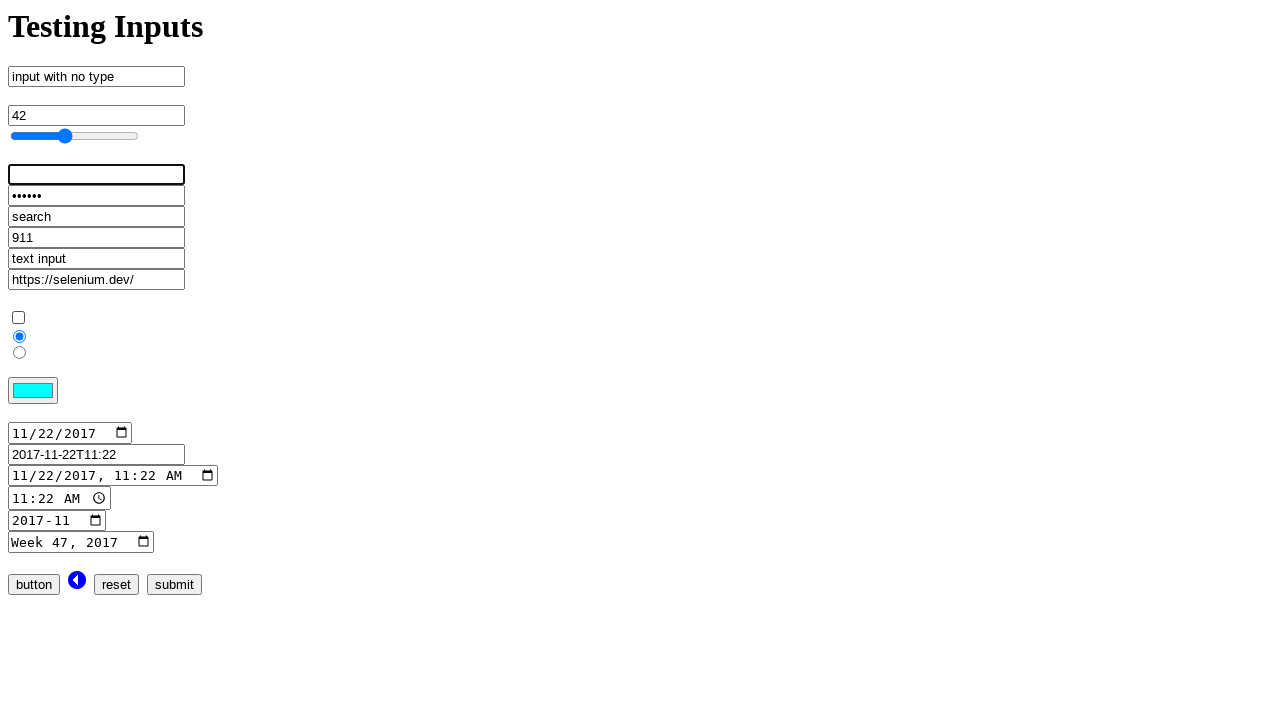